Tests navigation from homepage by clicking on Forms card and verifying the URL

Starting URL: https://demoqa.com/

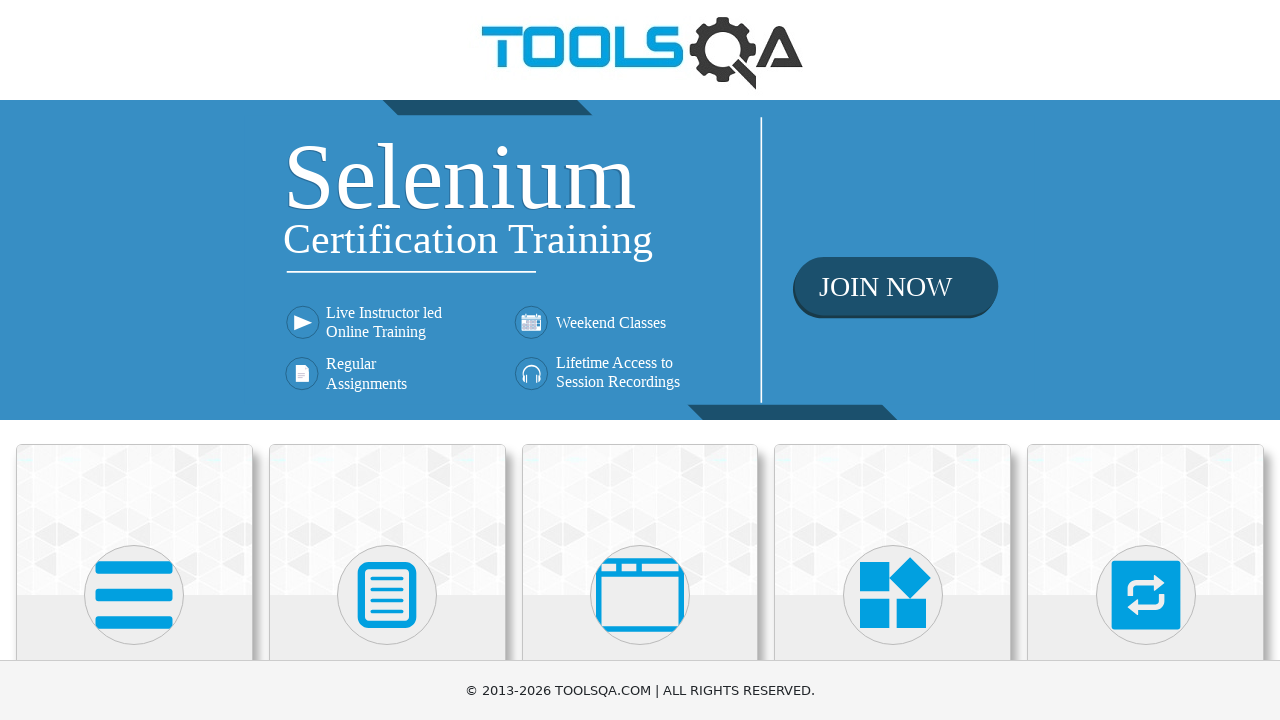

Waited for Forms card to be visible on homepage
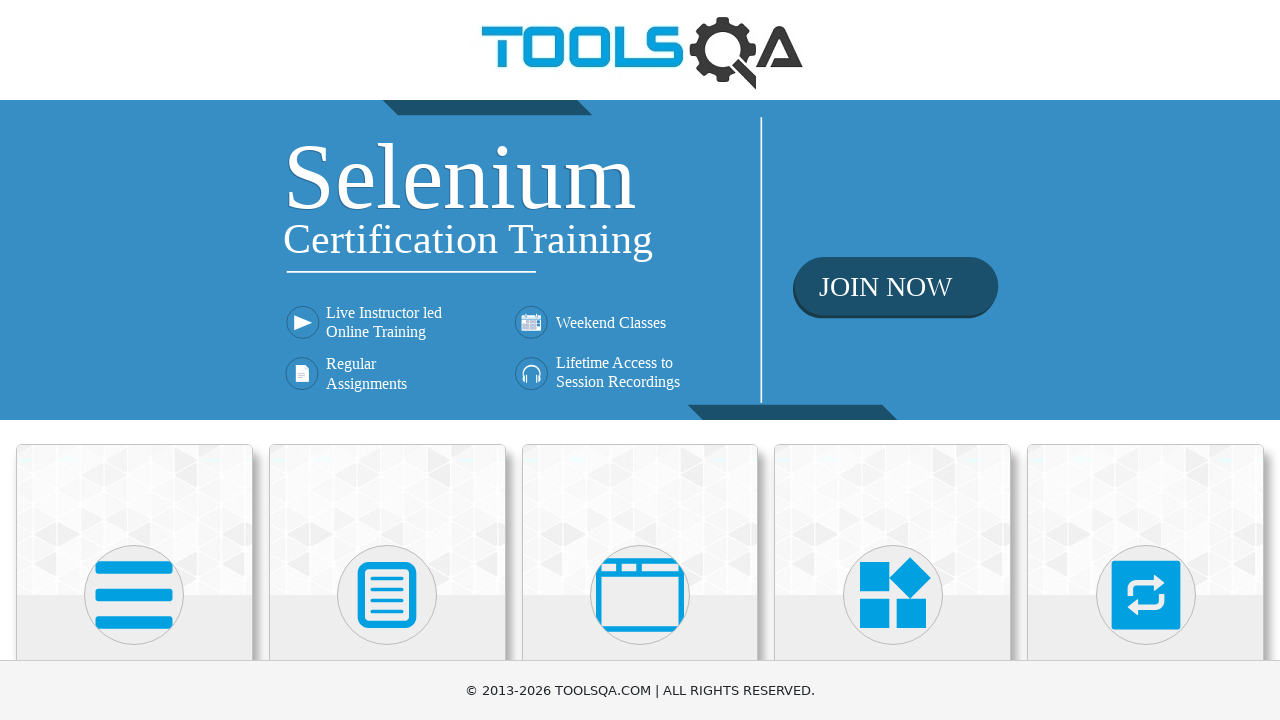

Clicked on Forms card at (387, 360) on xpath=//h5[contains(text(), 'Forms')]
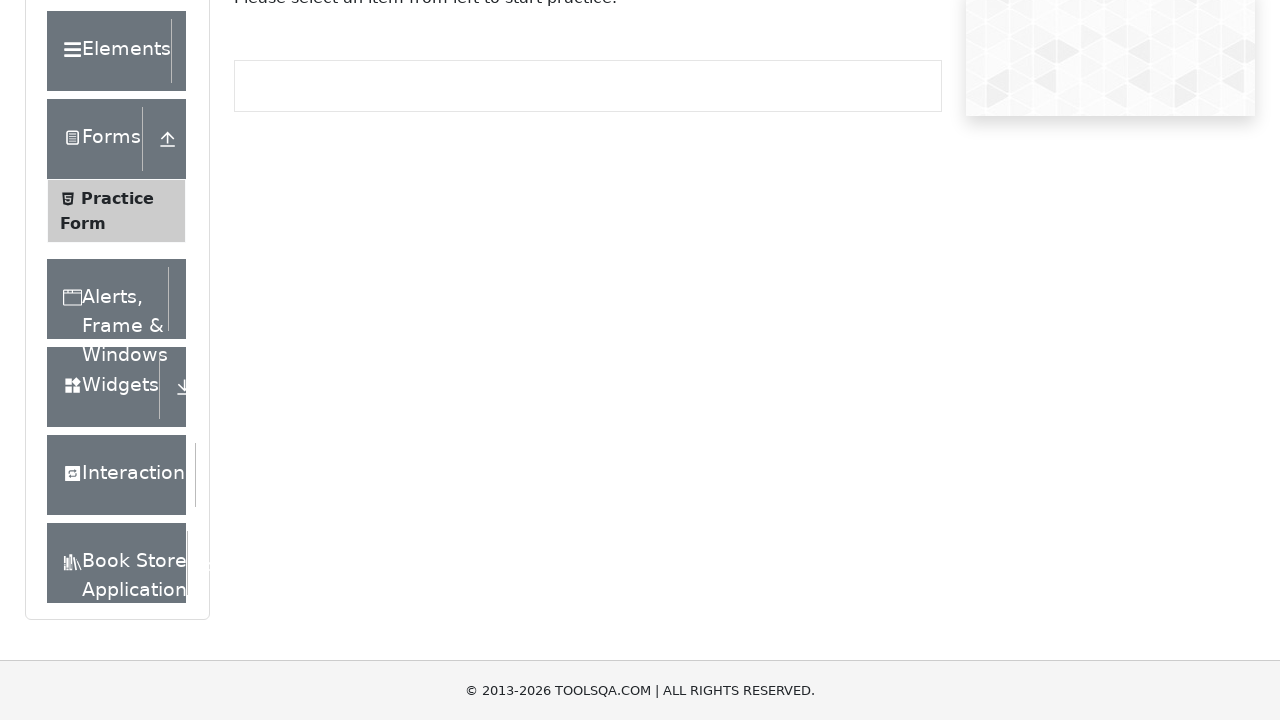

Waited for URL to change to Forms page
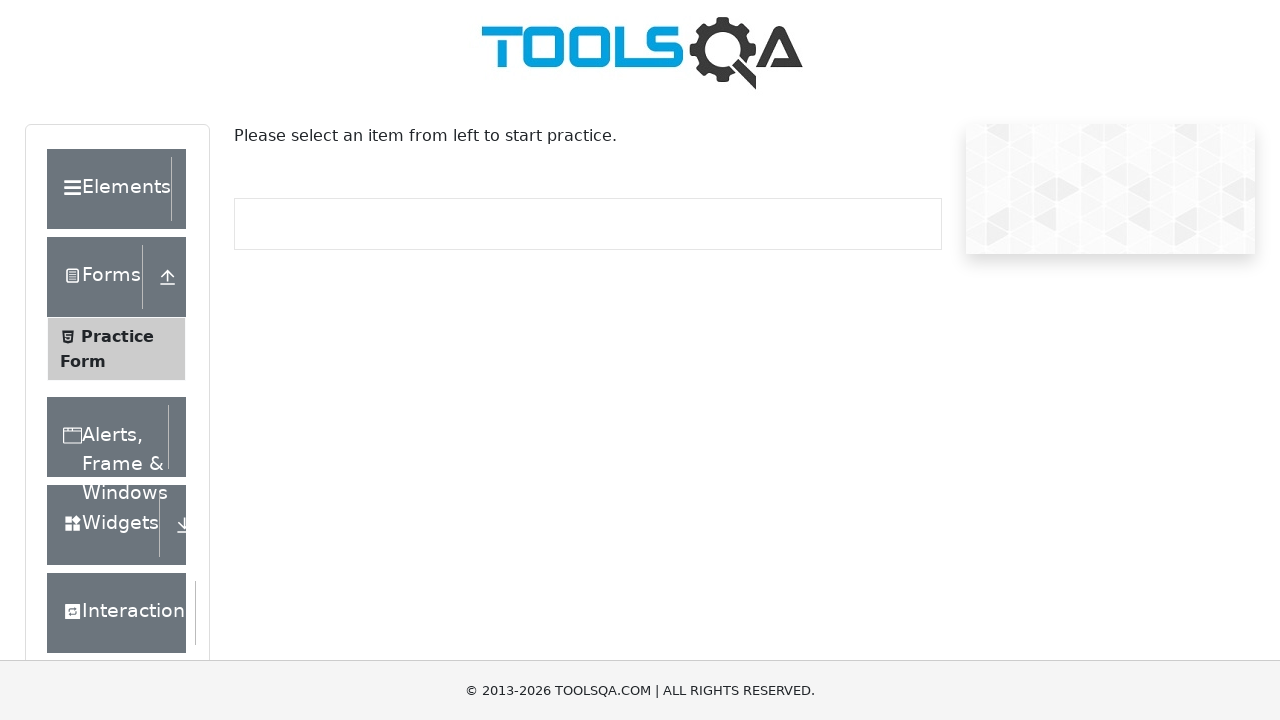

Verified URL is https://demoqa.com/forms
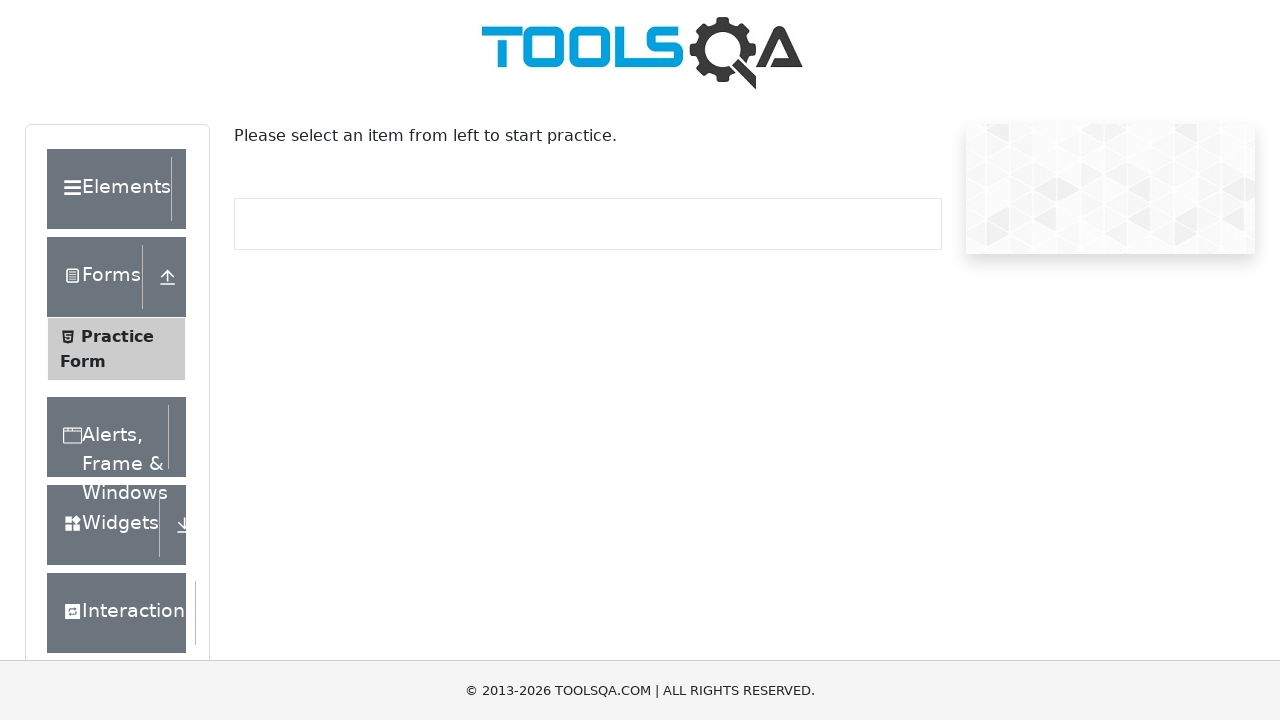

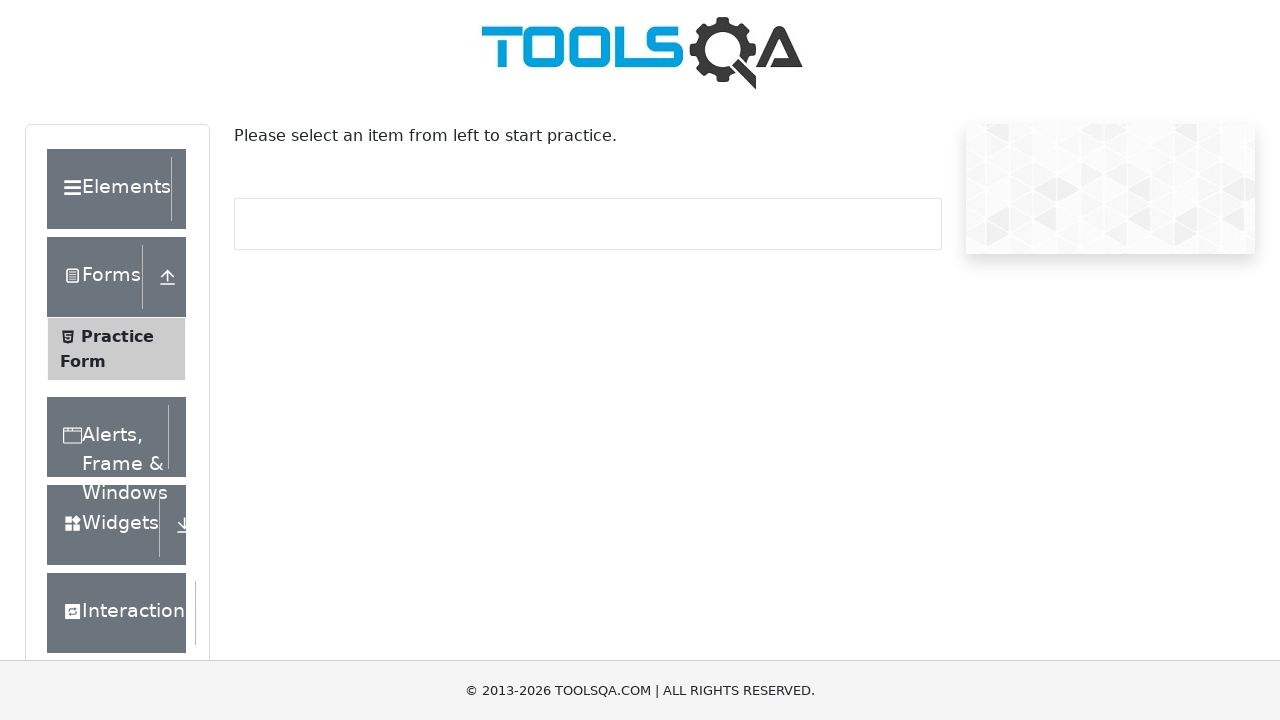